Tests multiple window handling by clicking a link that opens a new window, switching to the child window to verify its content, then switching back to the parent window to verify its content.

Starting URL: https://the-internet.herokuapp.com/

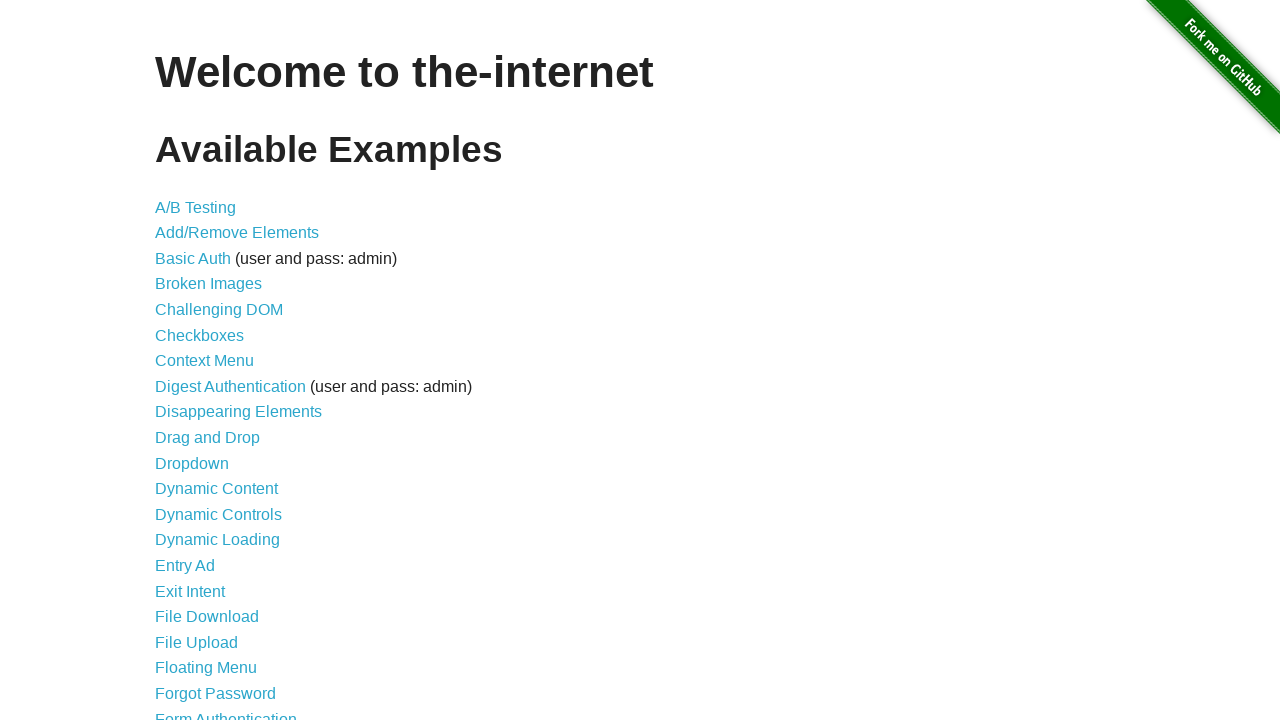

Clicked on 'Multiple Windows' link at (218, 369) on text=Multiple Windows
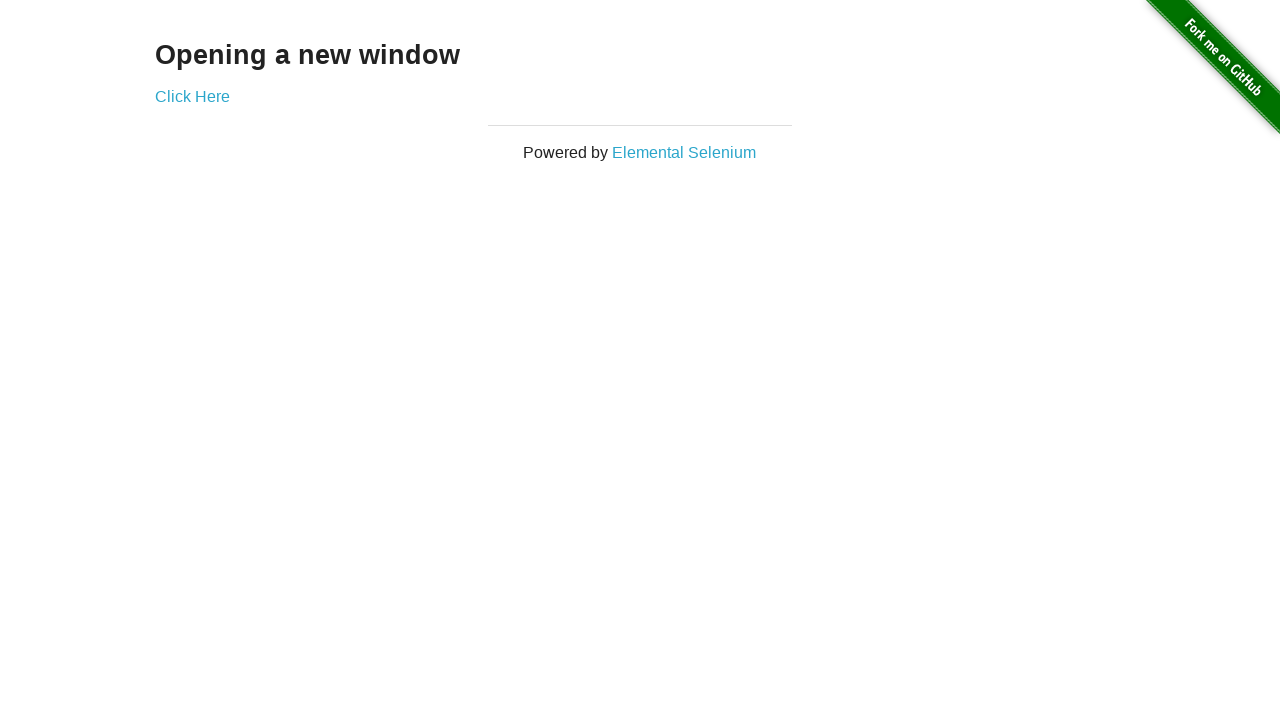

Clicked 'Click Here' link to open new window at (192, 96) on text=Click Here
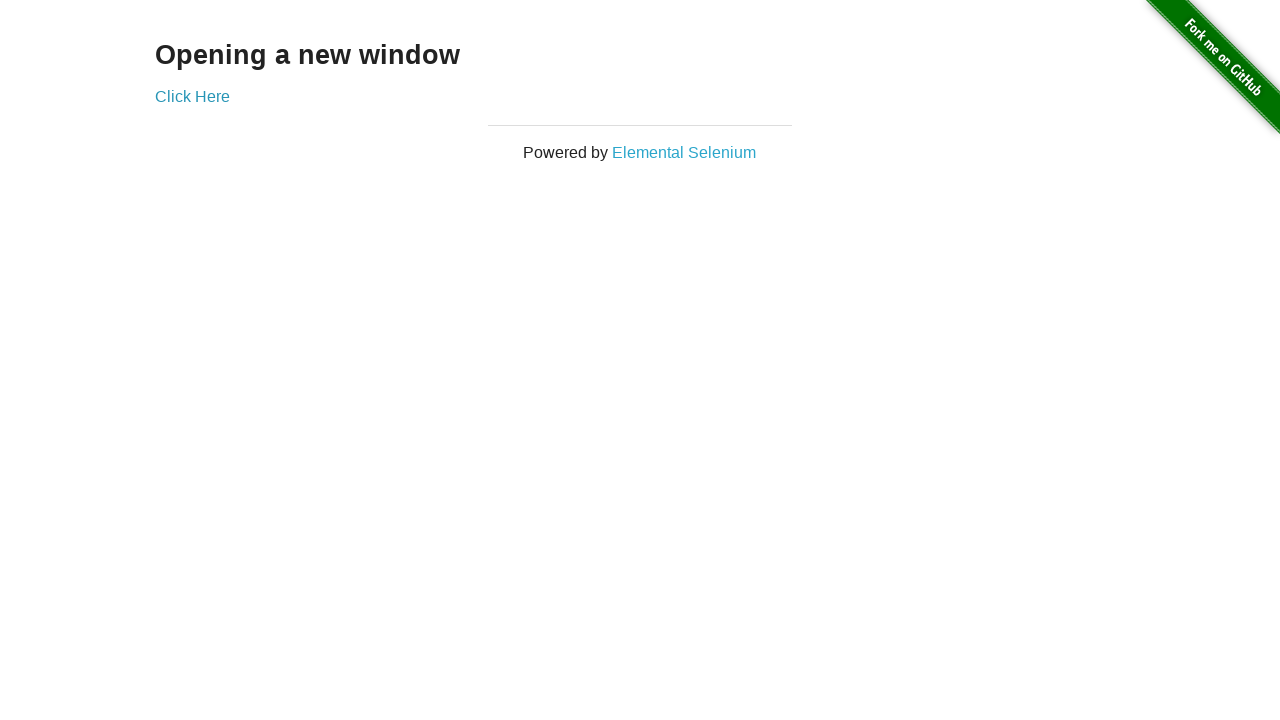

Captured new child window
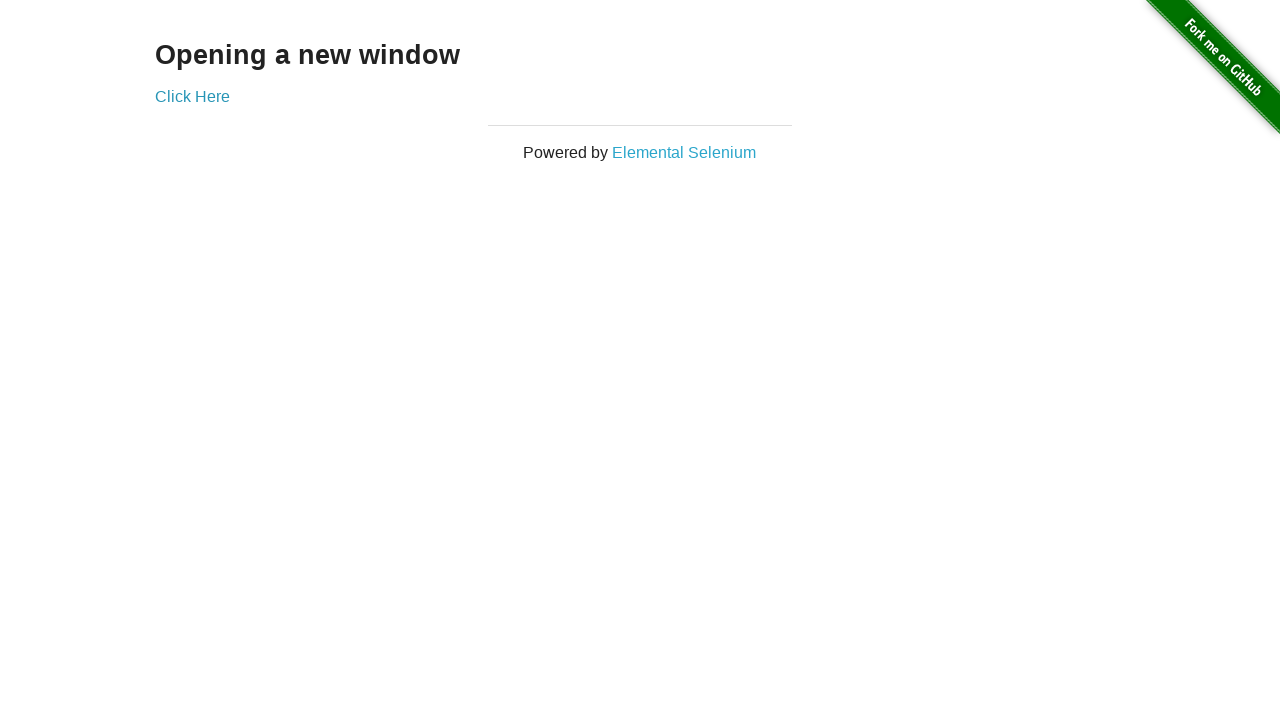

Child window loaded and header element appeared
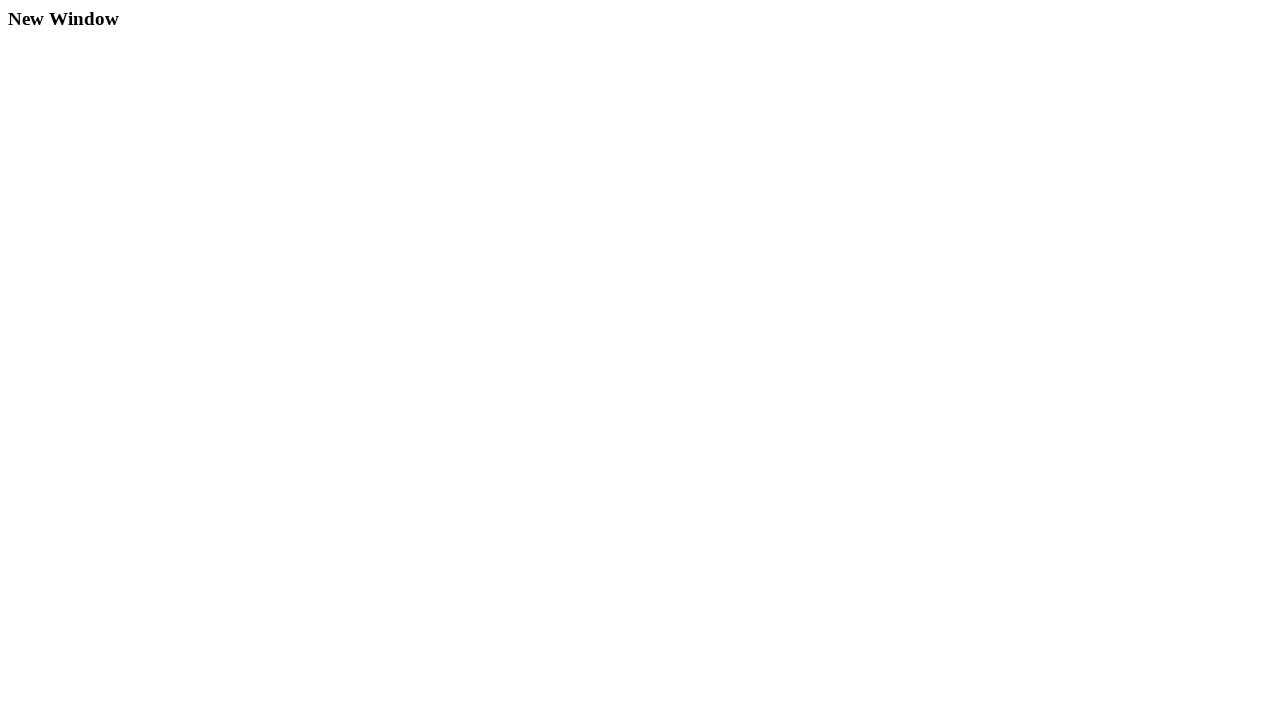

Retrieved child window header text: 'New Window'
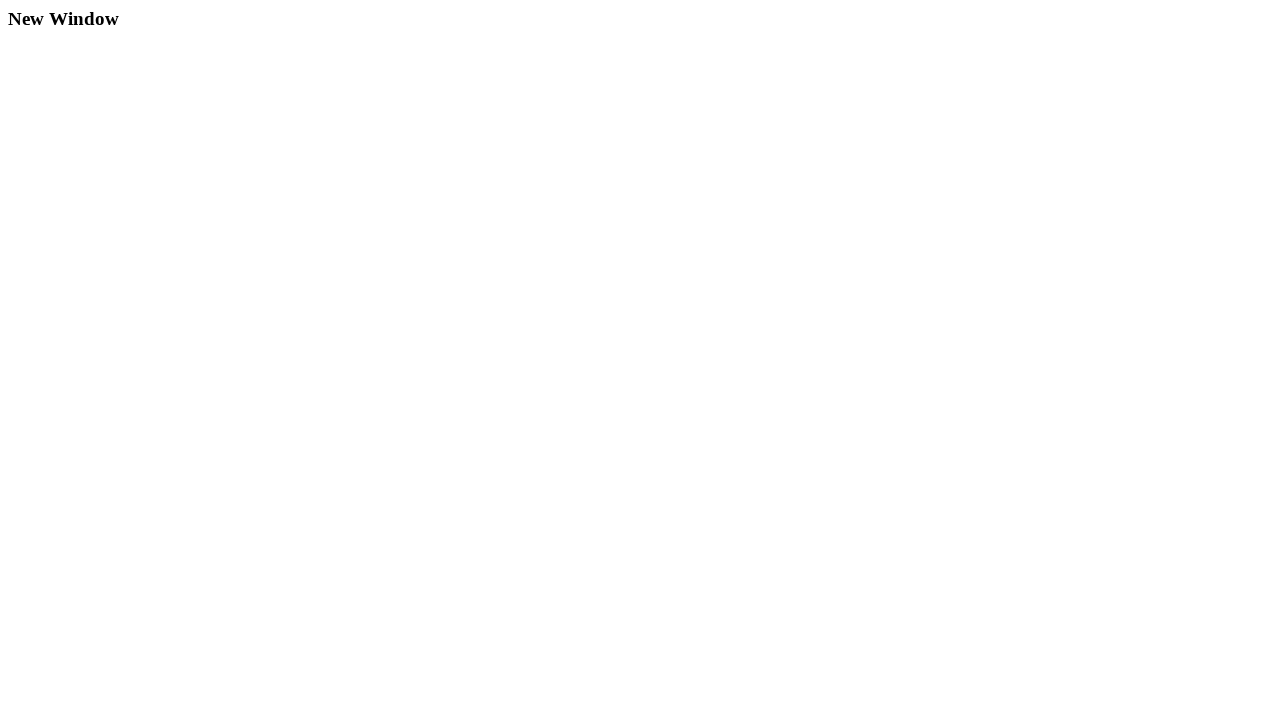

Switched back to parent window
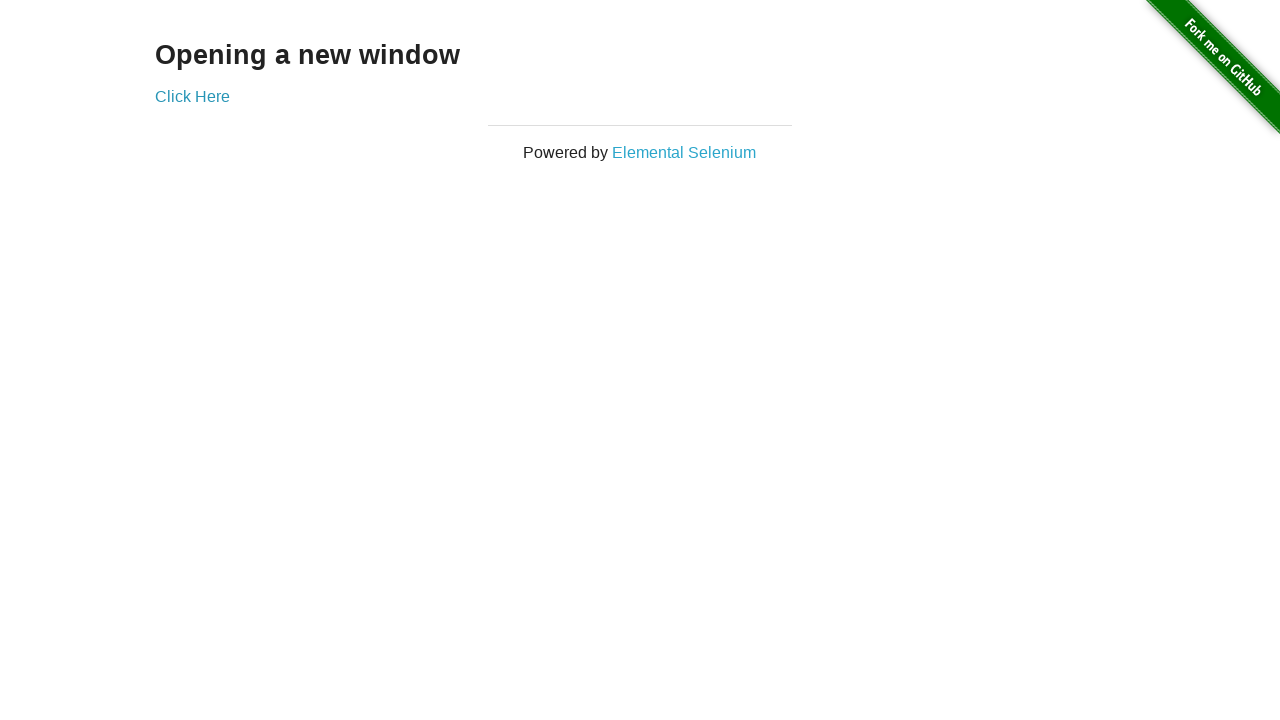

Retrieved parent window header text: 'Opening a new window'
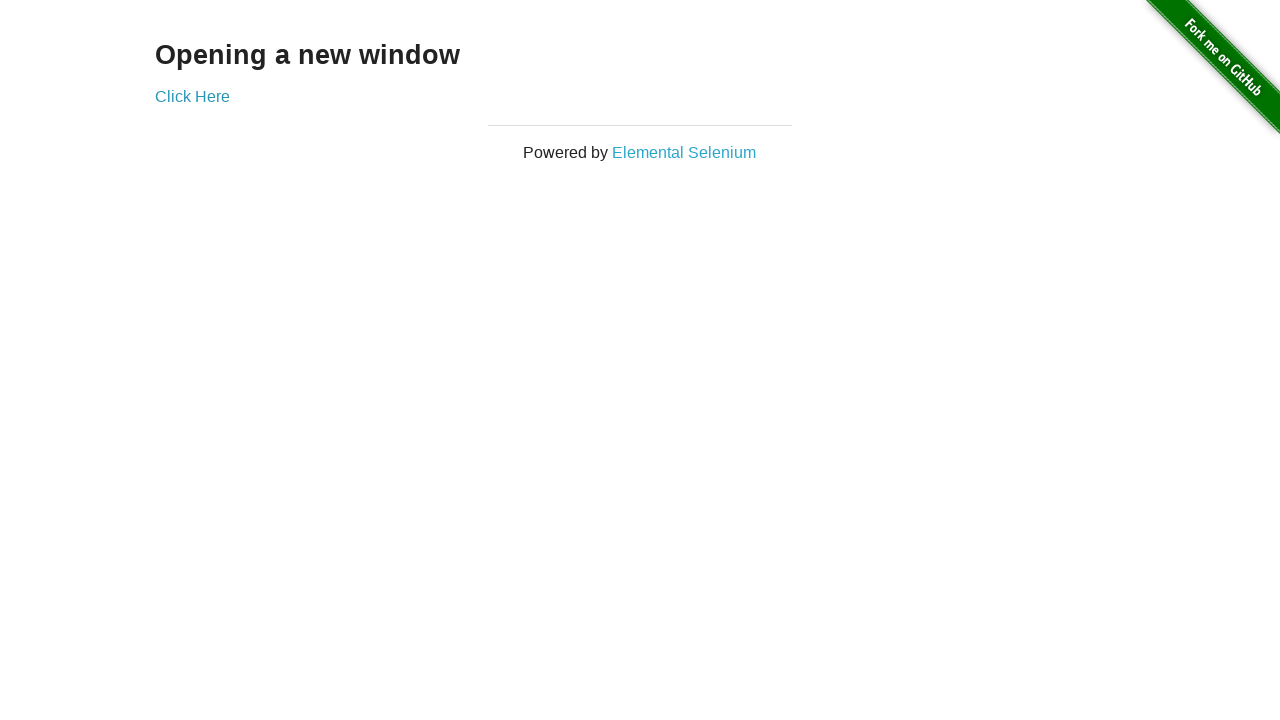

Closed child window
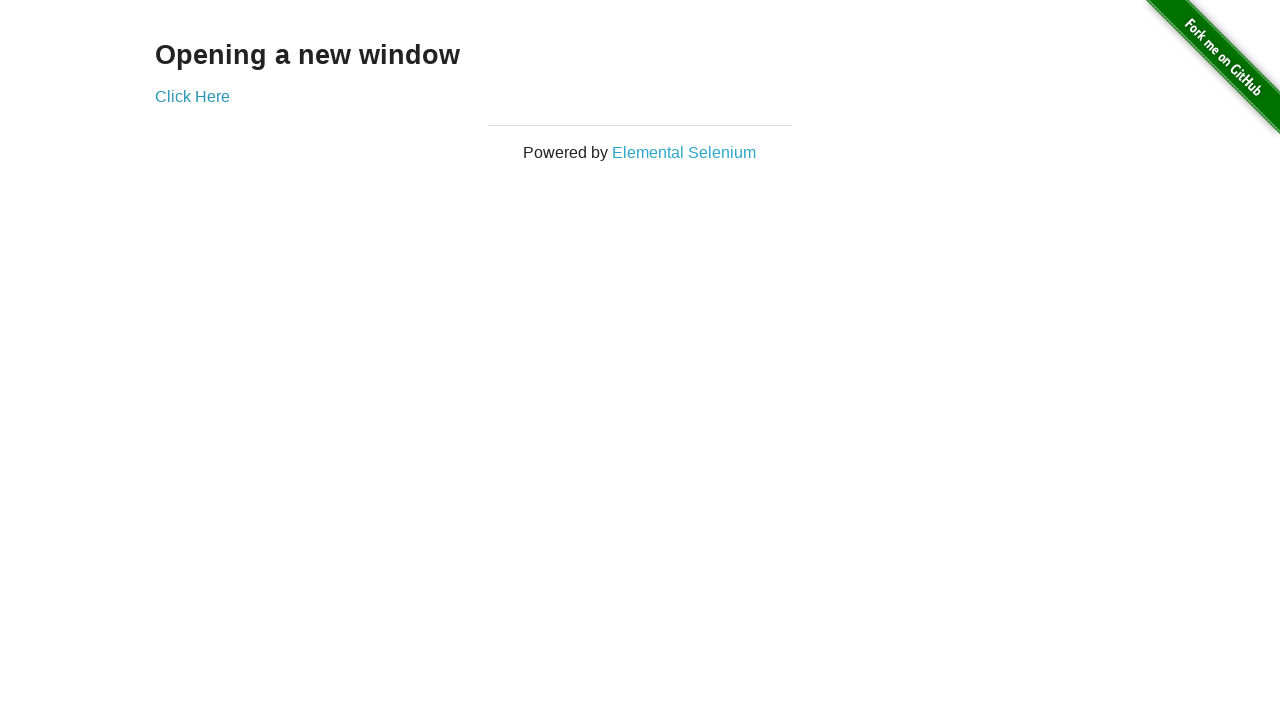

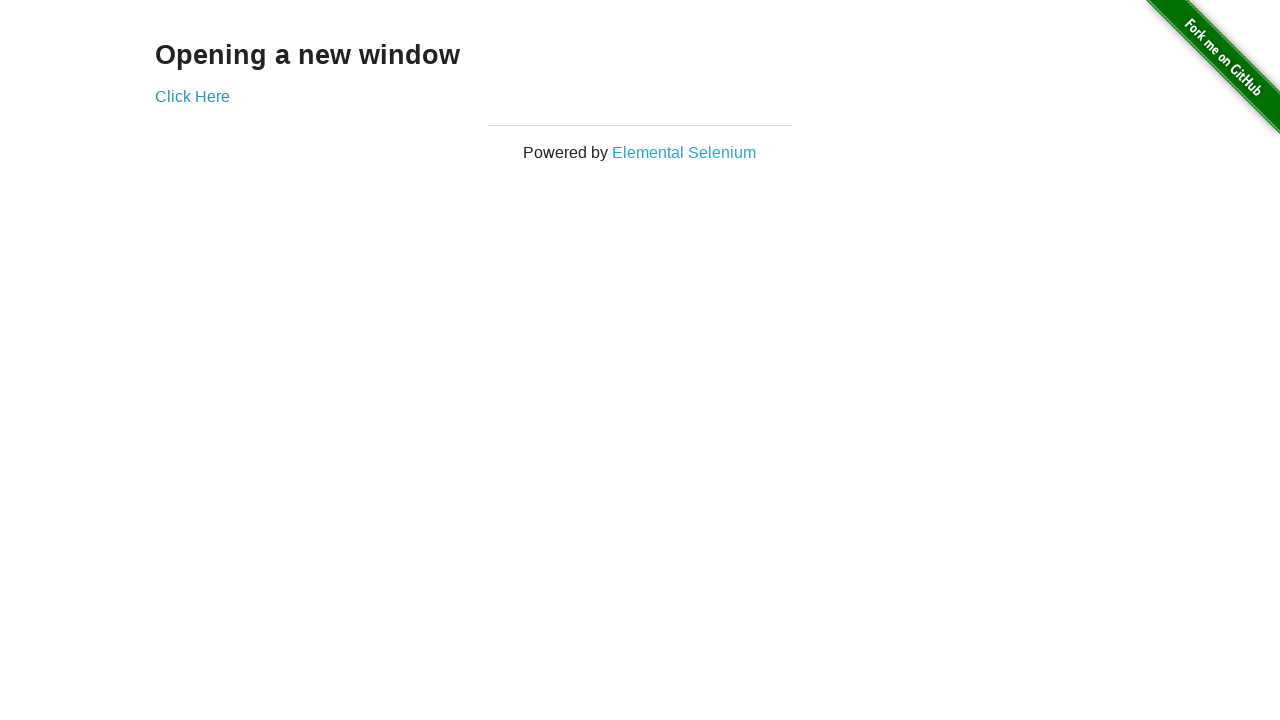